Tests various checkbox interactions including basic clicks, AJAX checkboxes, multi-select checkboxes, toggle switches, and dropdown selections on a checkbox demonstration page

Starting URL: https://leafground.com/checkbox.xhtml

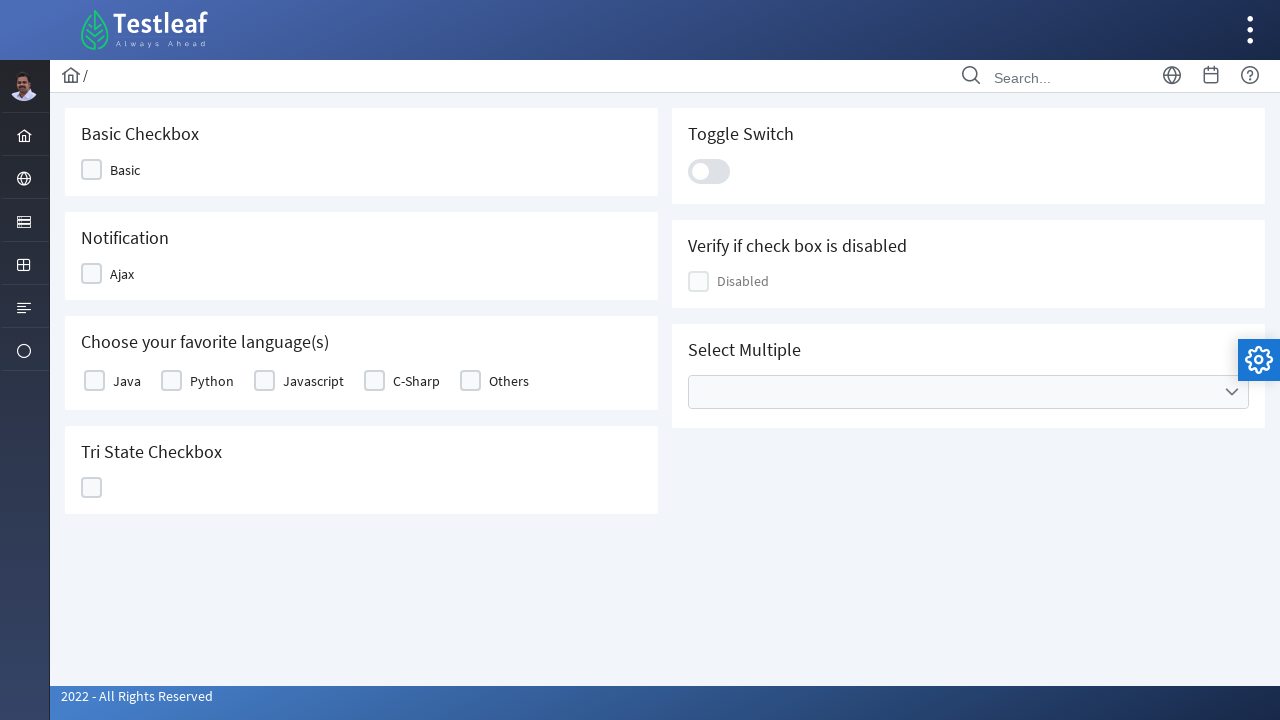

Clicked Basic checkbox at (92, 170) on xpath=//span[contains(text(),'Basic')]/parent::div/div[2]
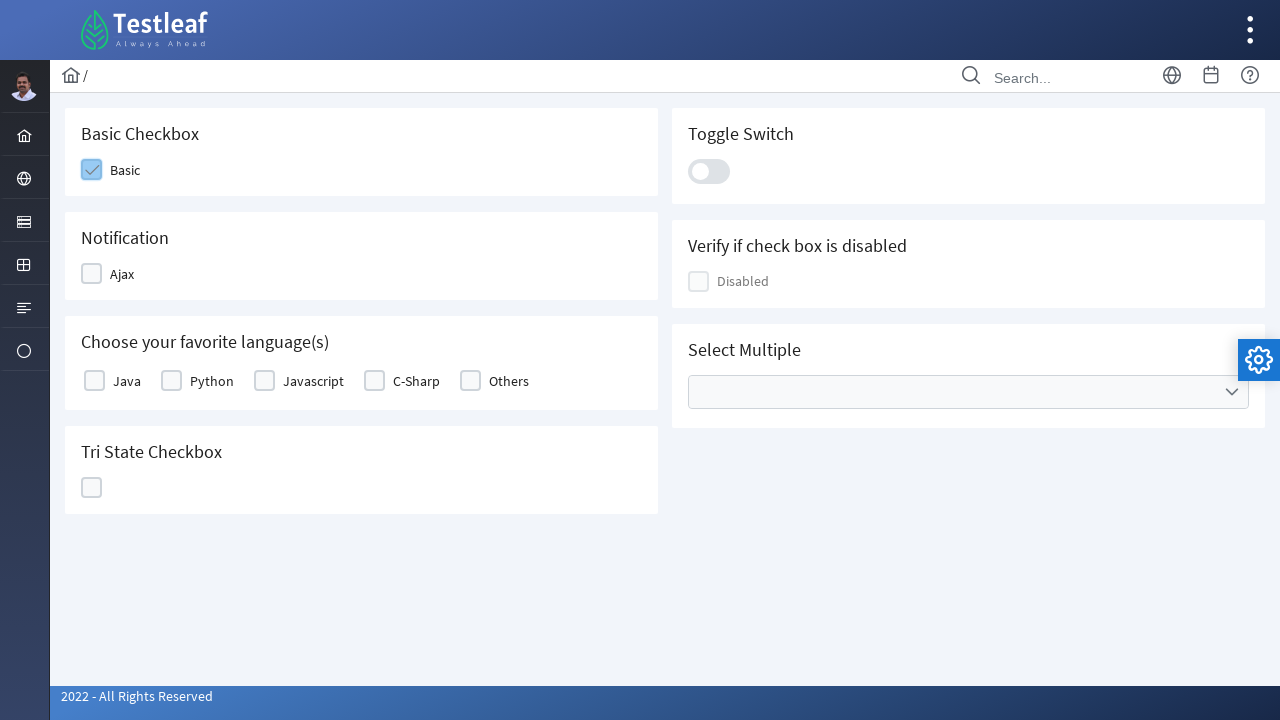

Clicked Ajax checkbox at (92, 274) on xpath=//span[contains(text(),'Ajax')]/parent::div/div[2]
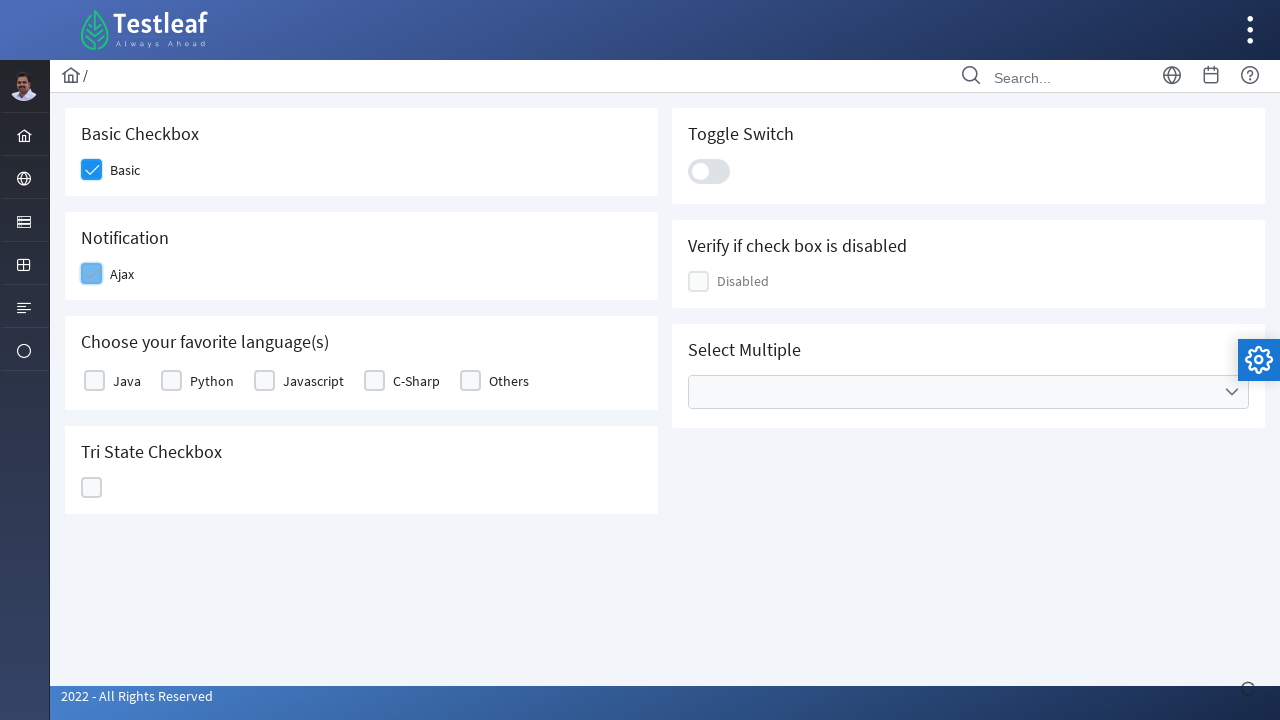

Growl notification appeared after Ajax checkbox click
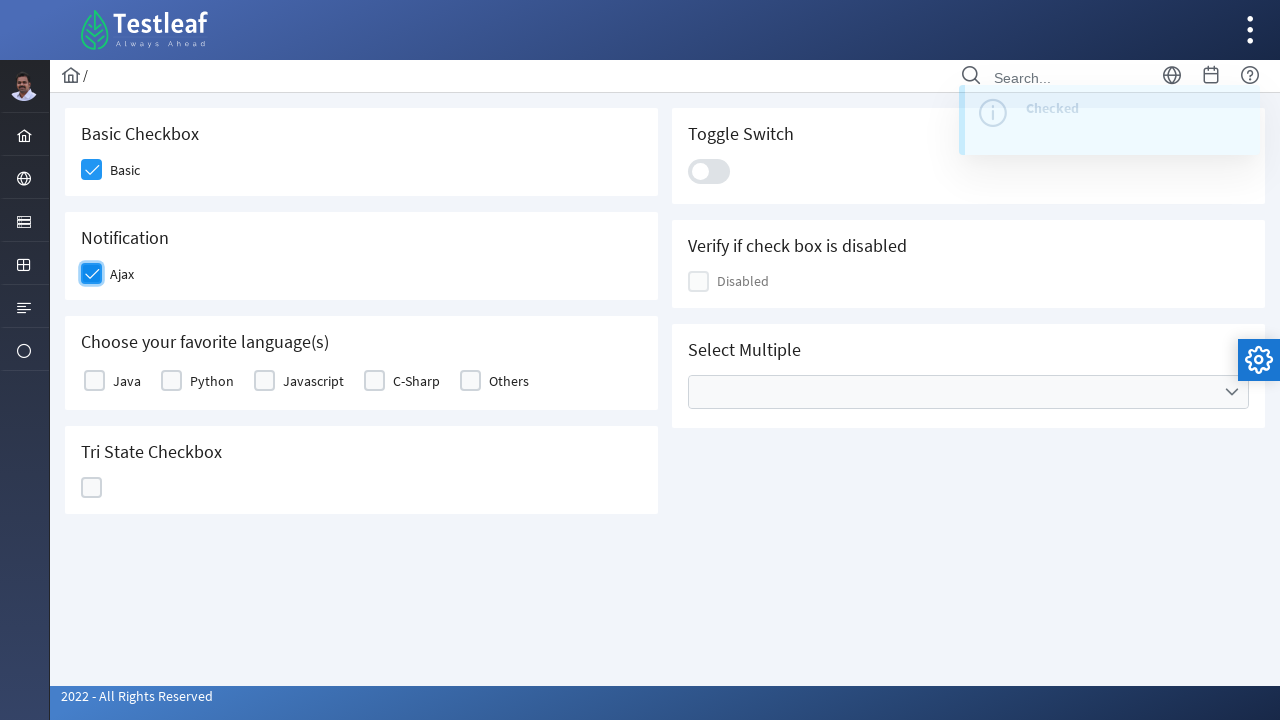

Clicked first checkbox in multi-select table at (94, 381) on xpath=//table[@class='ui-selectmanycheckbox ui-widget']/tbody/tr/td/div[1]/div[2
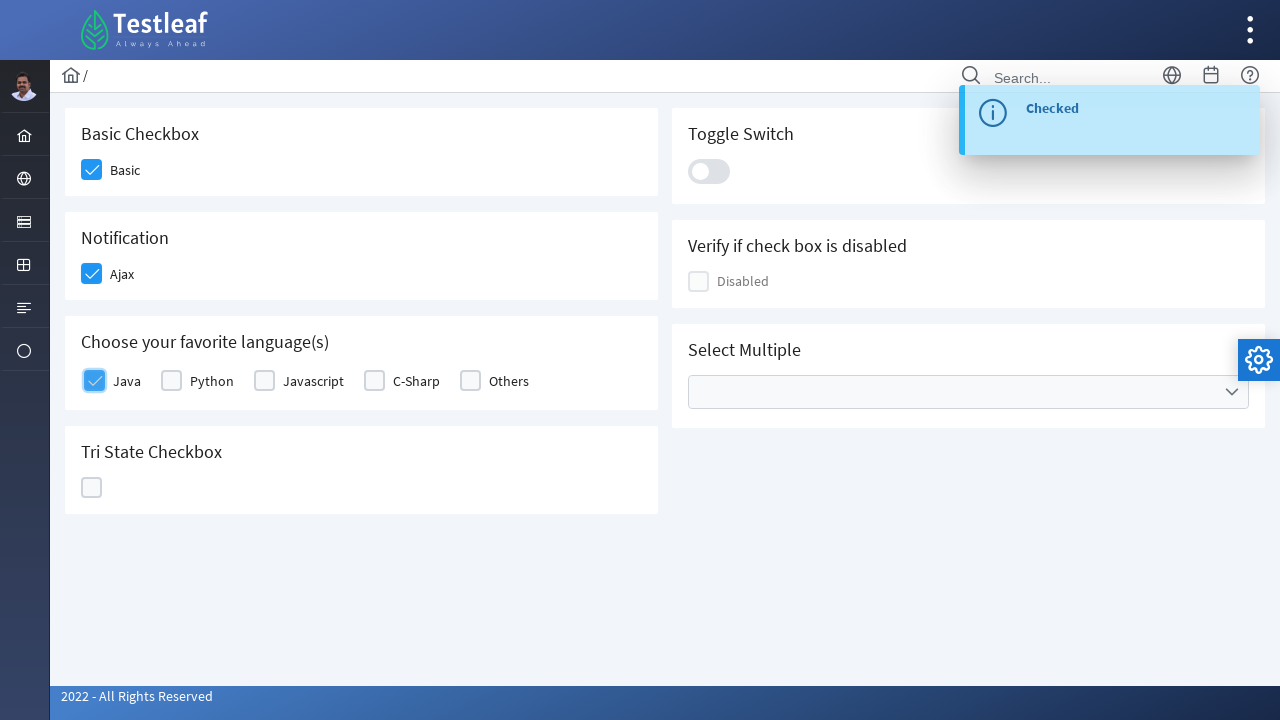

Clicked another checkbox in multi-select table at (92, 488) on xpath=//span[@class='ui-chkbox-icon ui-c ']/parent::div
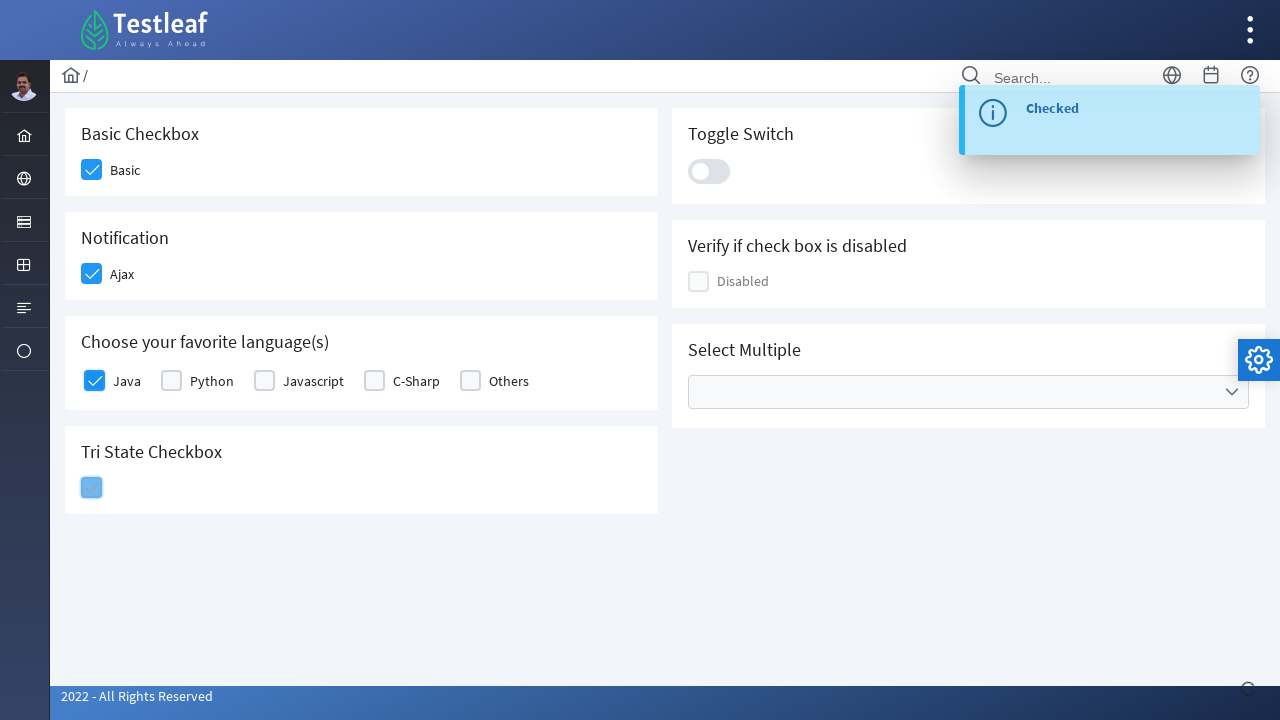

Clicked toggle switch at (709, 171) on xpath=//div[@class='ui-toggleswitch-slider']
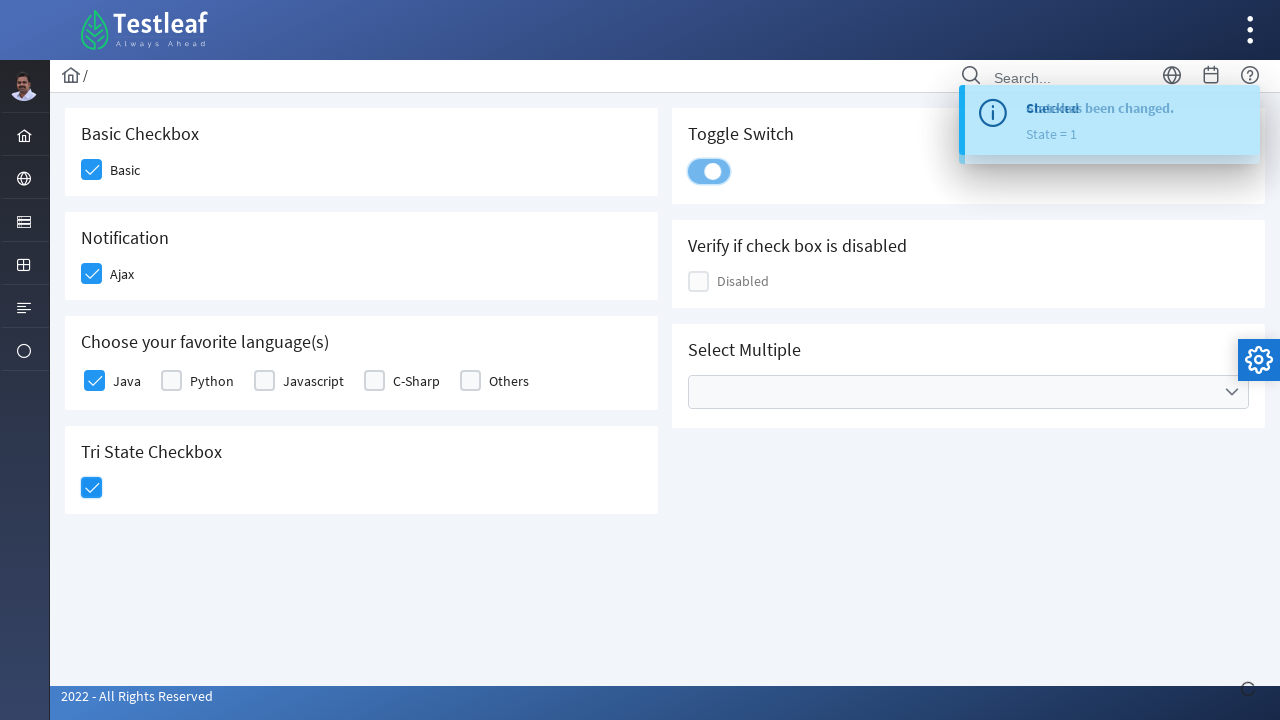

Growl notification appeared after toggle switch activation
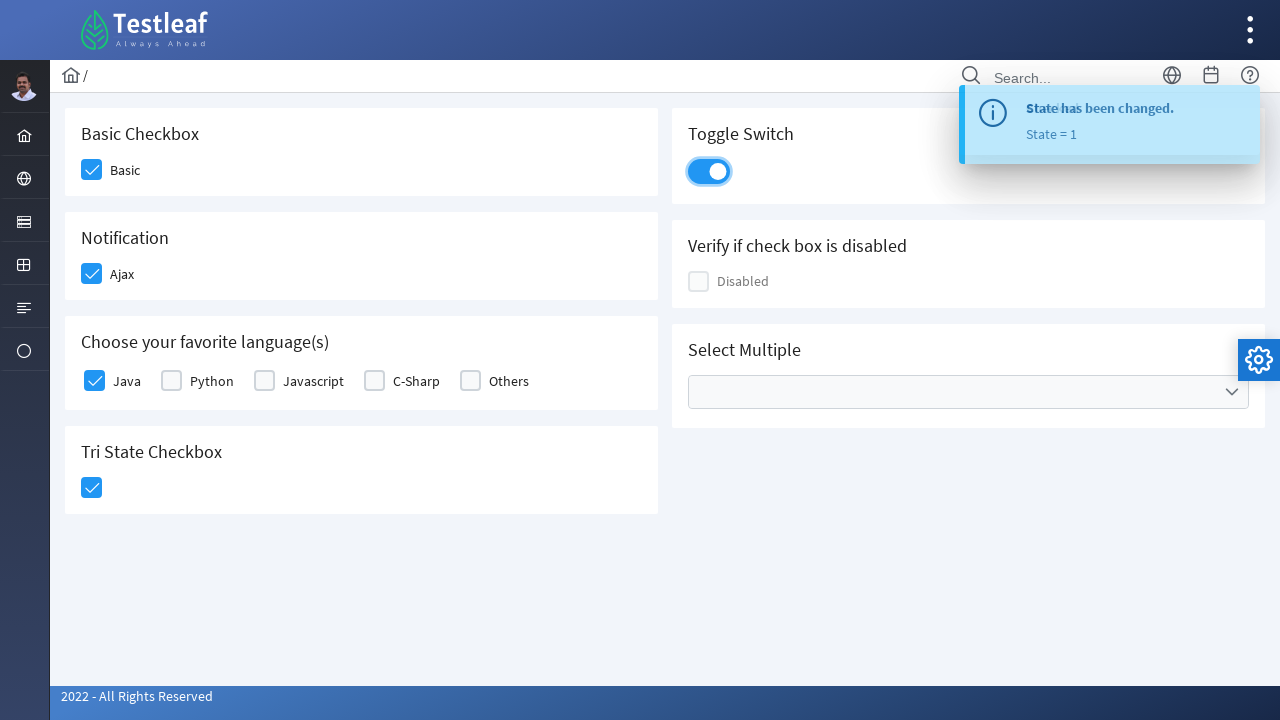

Opened Cities dropdown menu at (968, 392) on xpath=//ul[@data-label='Cities']
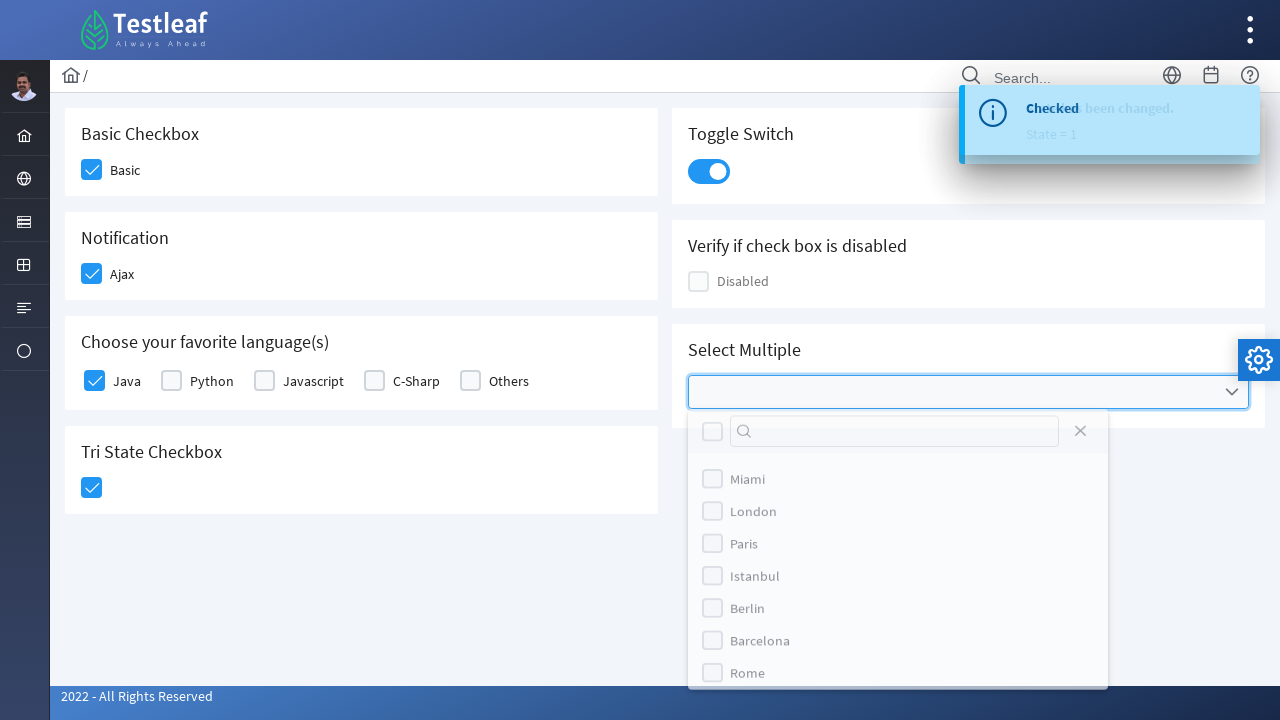

Selected first city option from dropdown at (898, 484) on xpath=//ul[@role='group']/li[1]
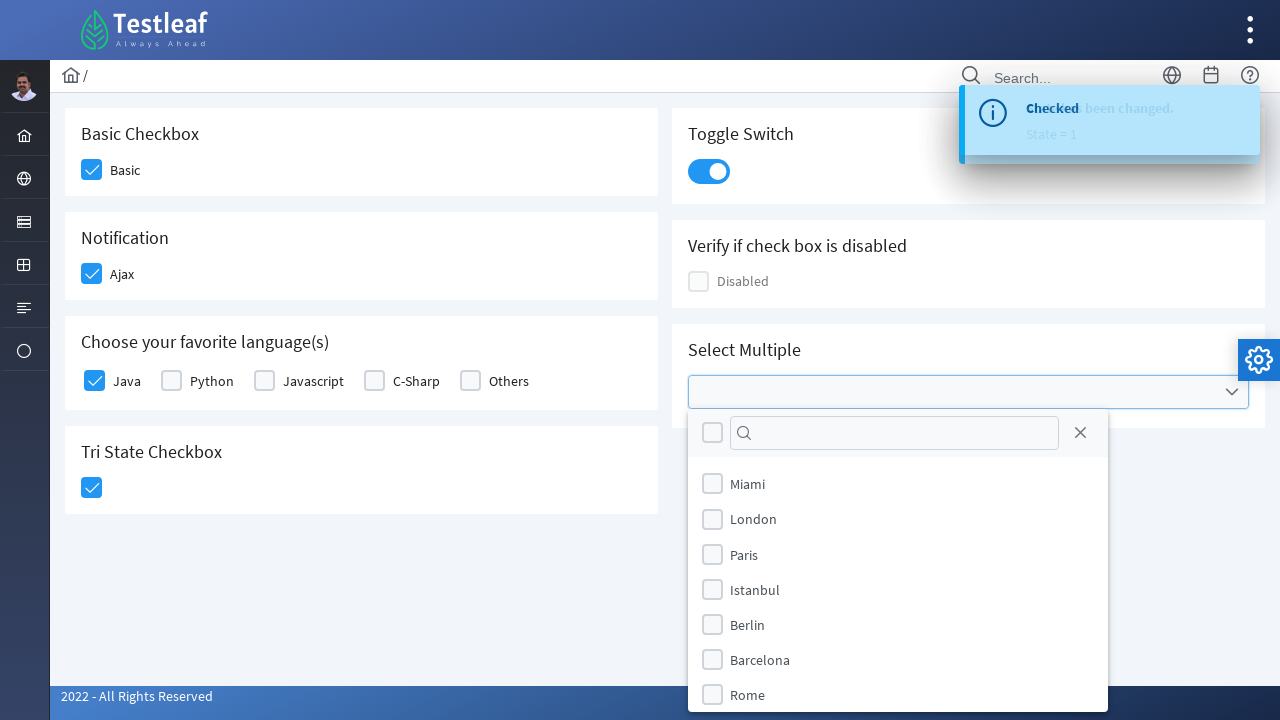

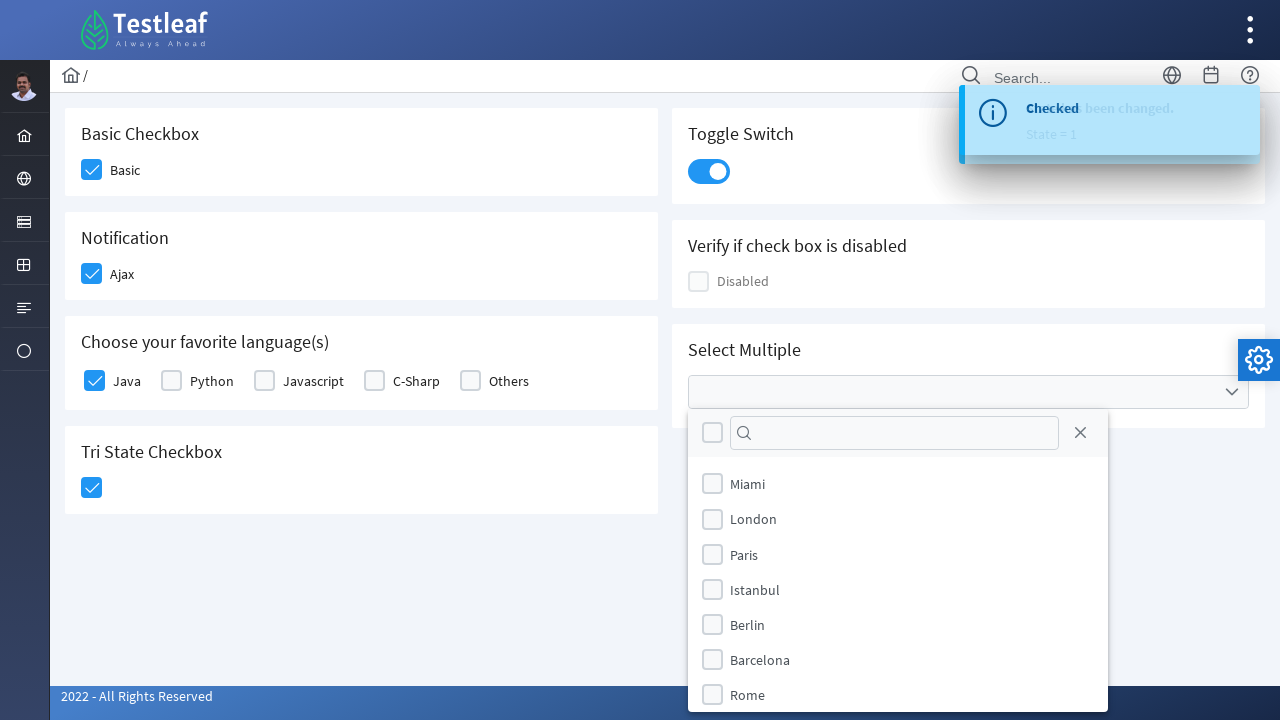